Tests login form validation by clicking the submit button without entering any credentials and verifying that "Required" error messages appear for both username and password fields

Starting URL: https://opensource-demo.orangehrmlive.com

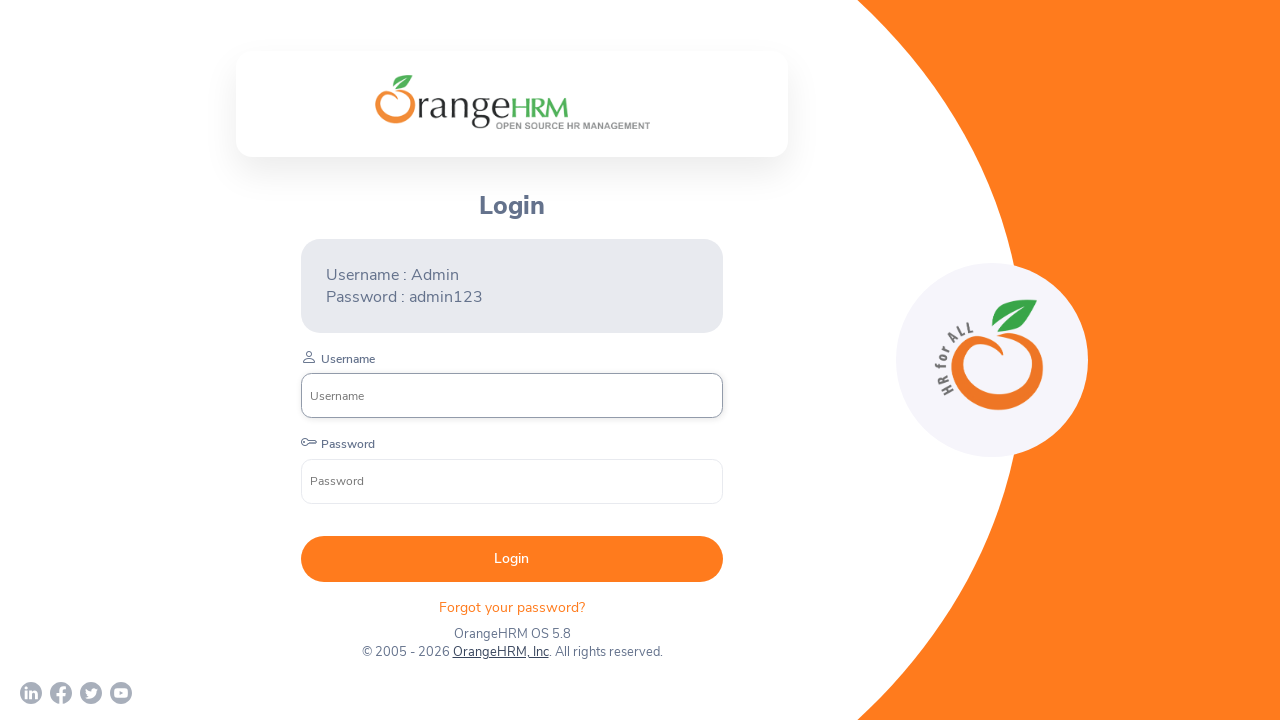

Login form loaded and username input field is visible
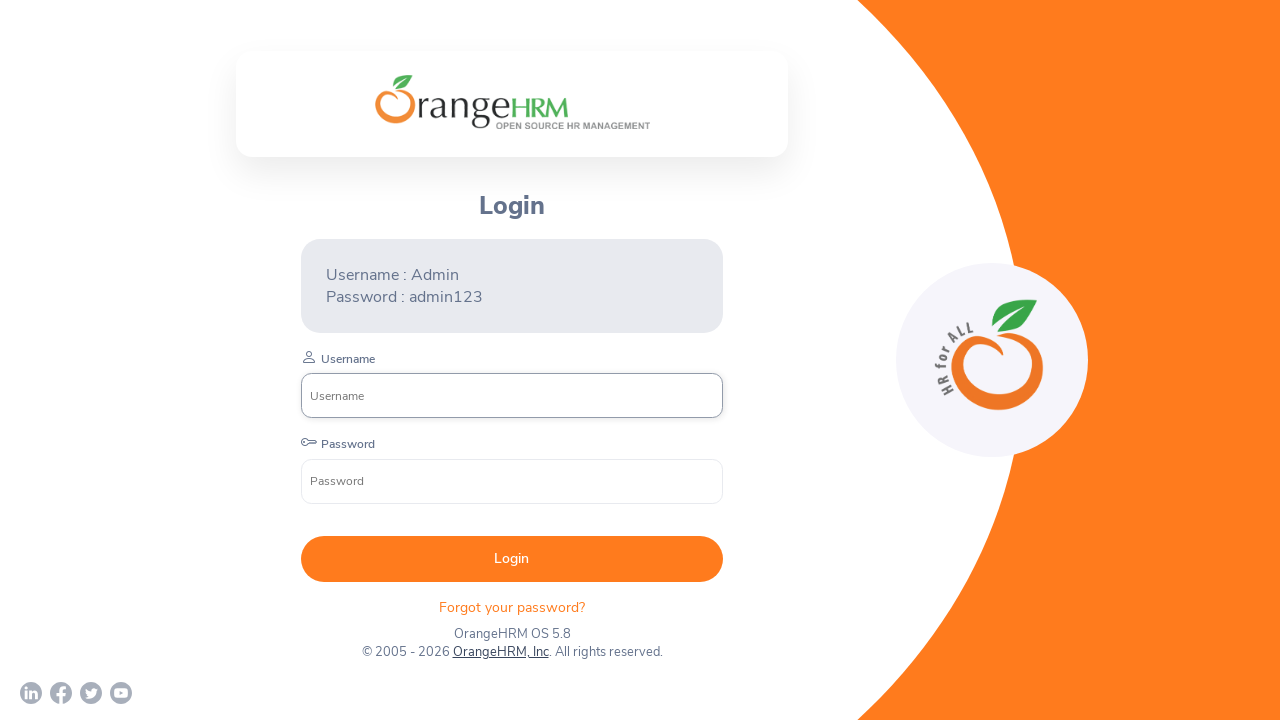

Clicked submit button without entering credentials at (512, 559) on xpath=//form[@action='/web/index.php/auth/validate']/div[3]/button[@type='submit
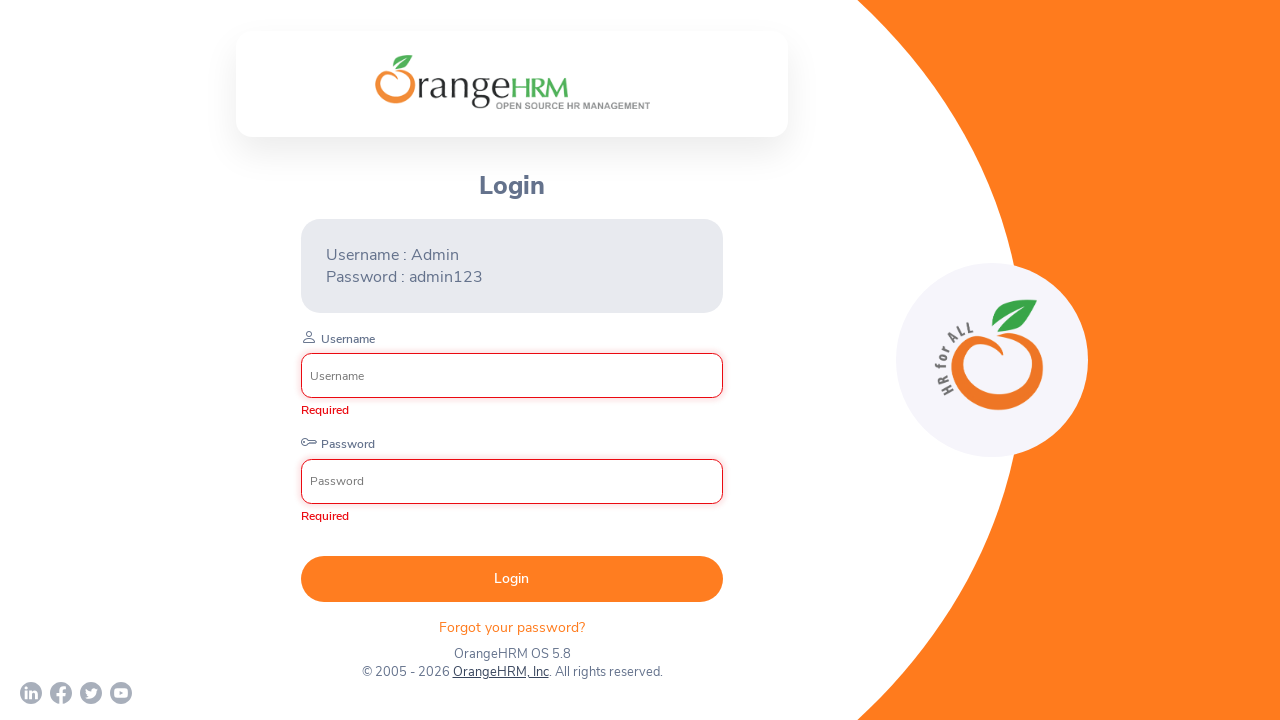

Required error message appeared for username field
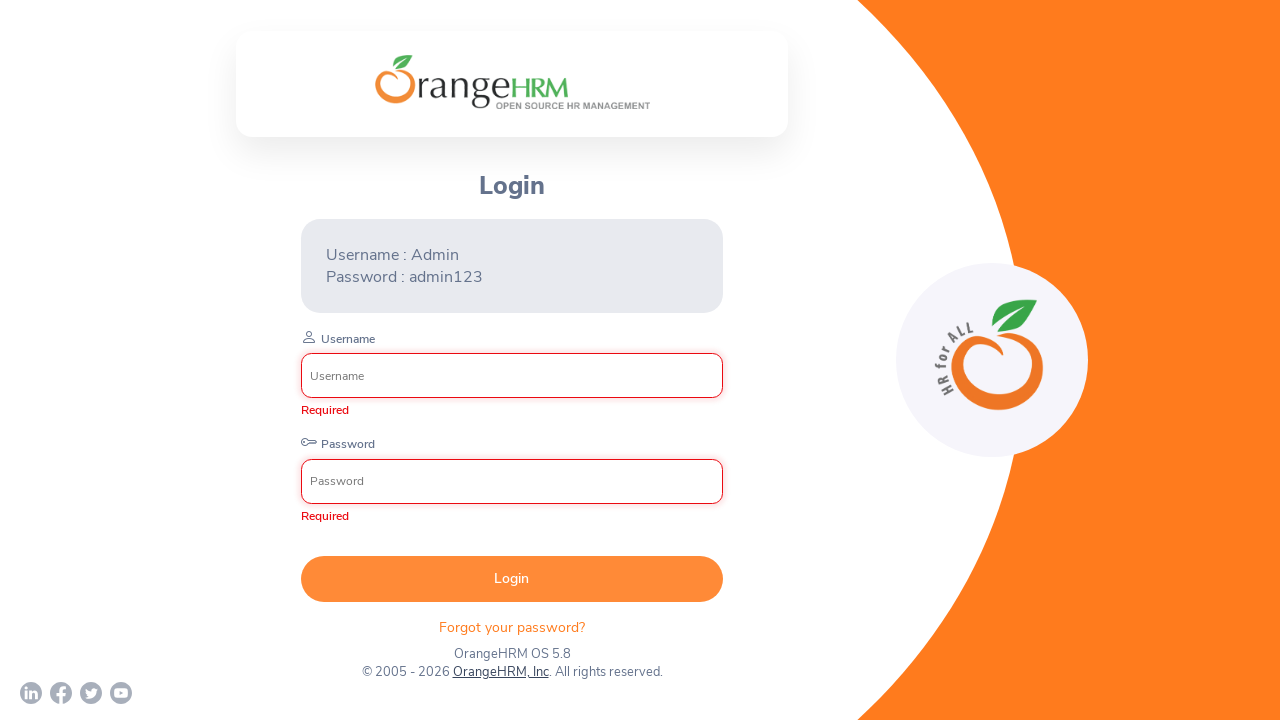

Required error message appeared for password field
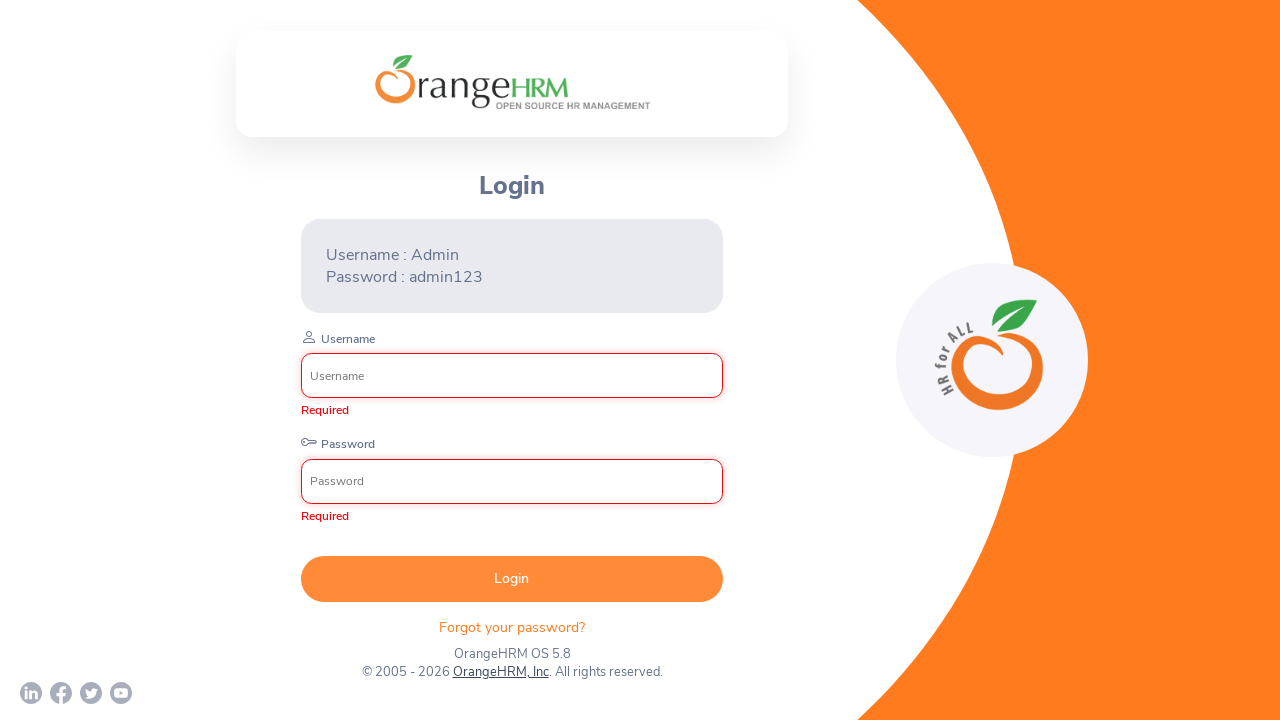

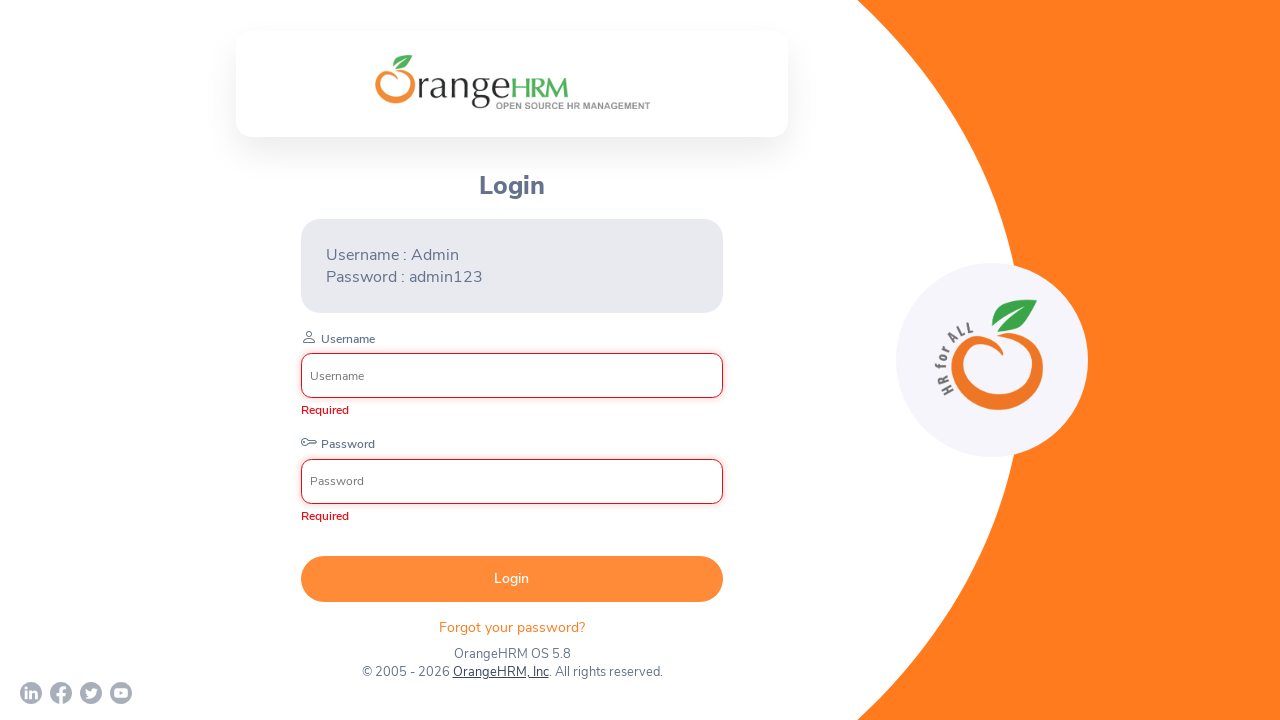